Tests binary calculator functionality by entering two binary numbers and performing a calculation

Starting URL: https://www.calculator.net/binary-calculator.html

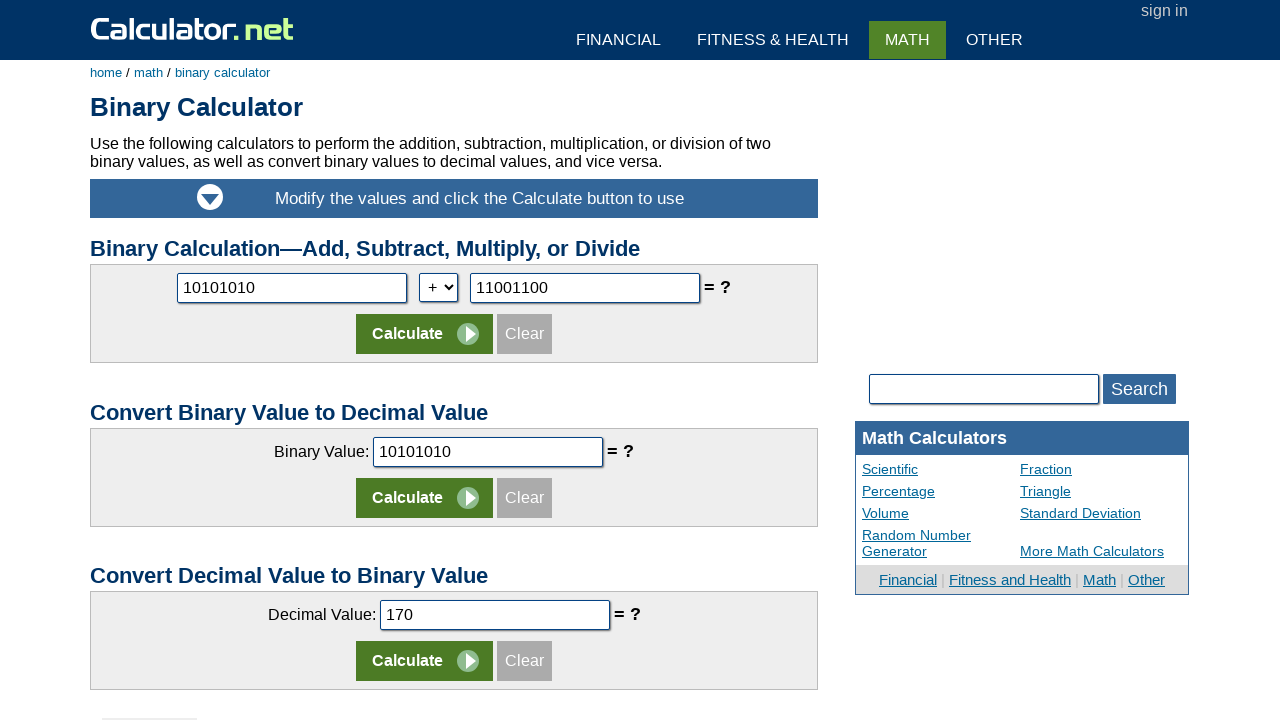

Entered first binary number '101010' into number1 field on input[name='number1']
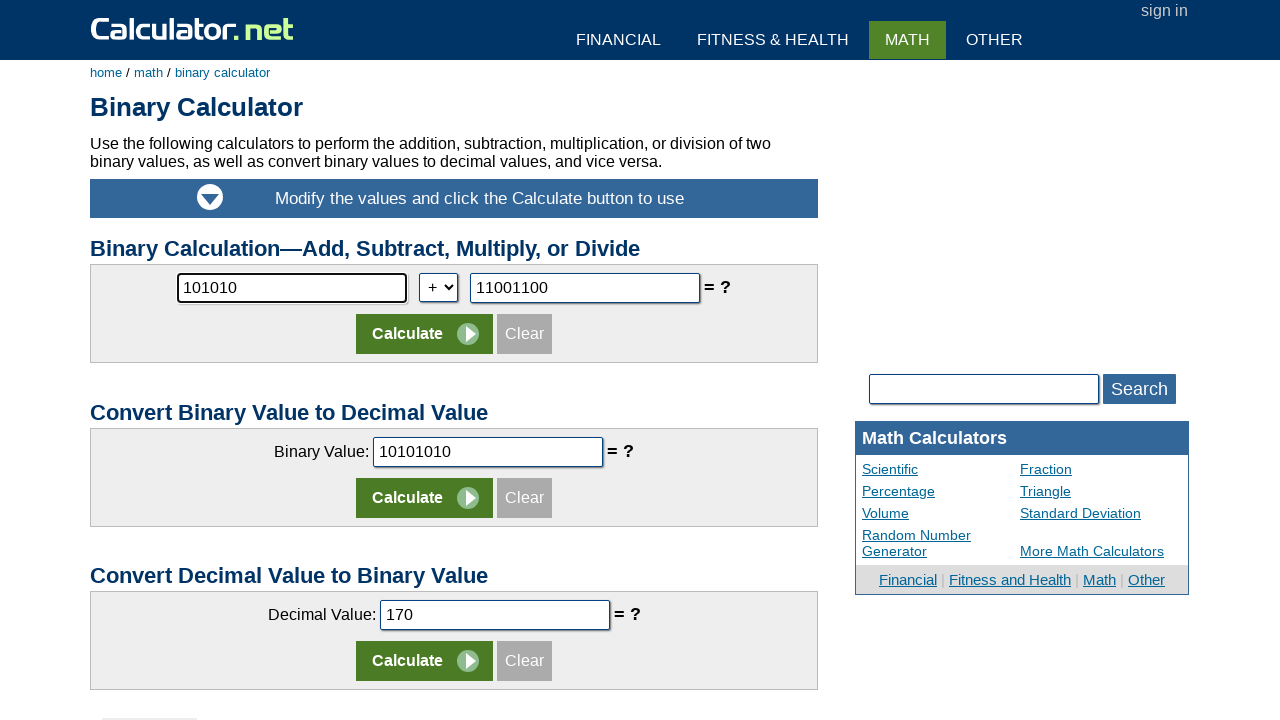

Entered second binary number '101010' into number2 field on input[name='number2']
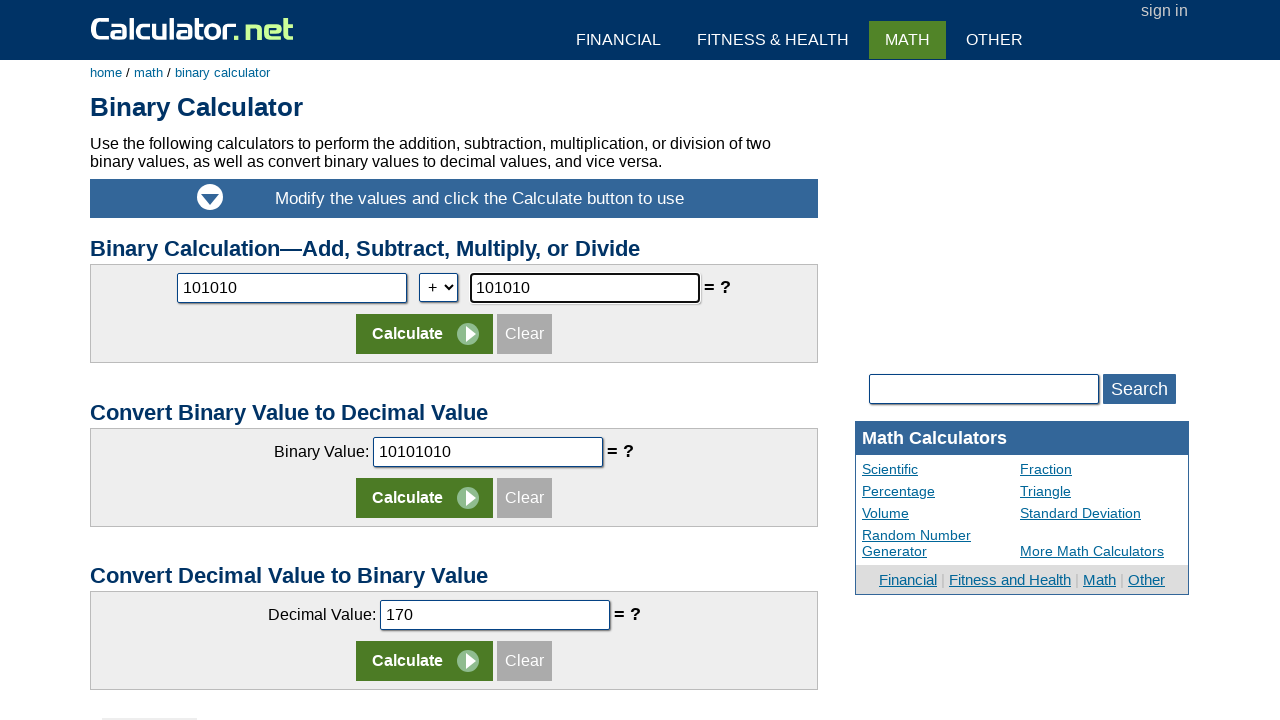

Clicked calculate button to perform binary calculation at (424, 334) on input[name='x']
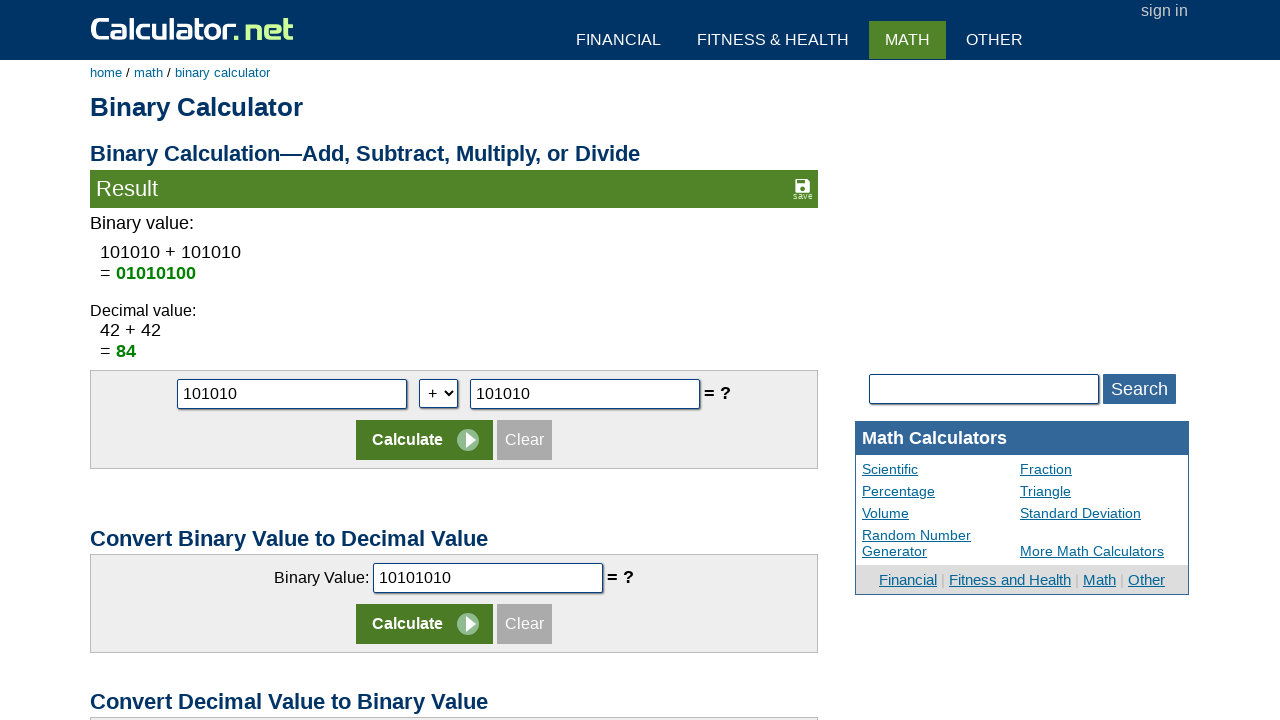

Binary calculation result appeared on page
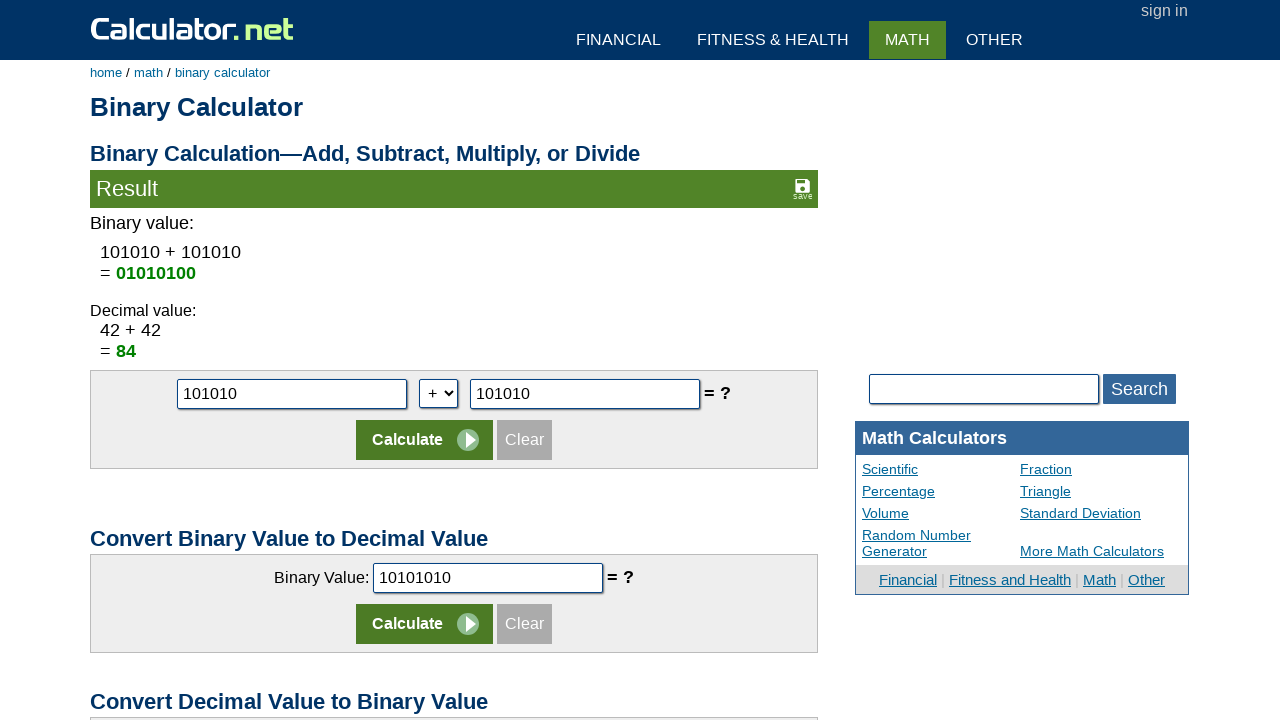

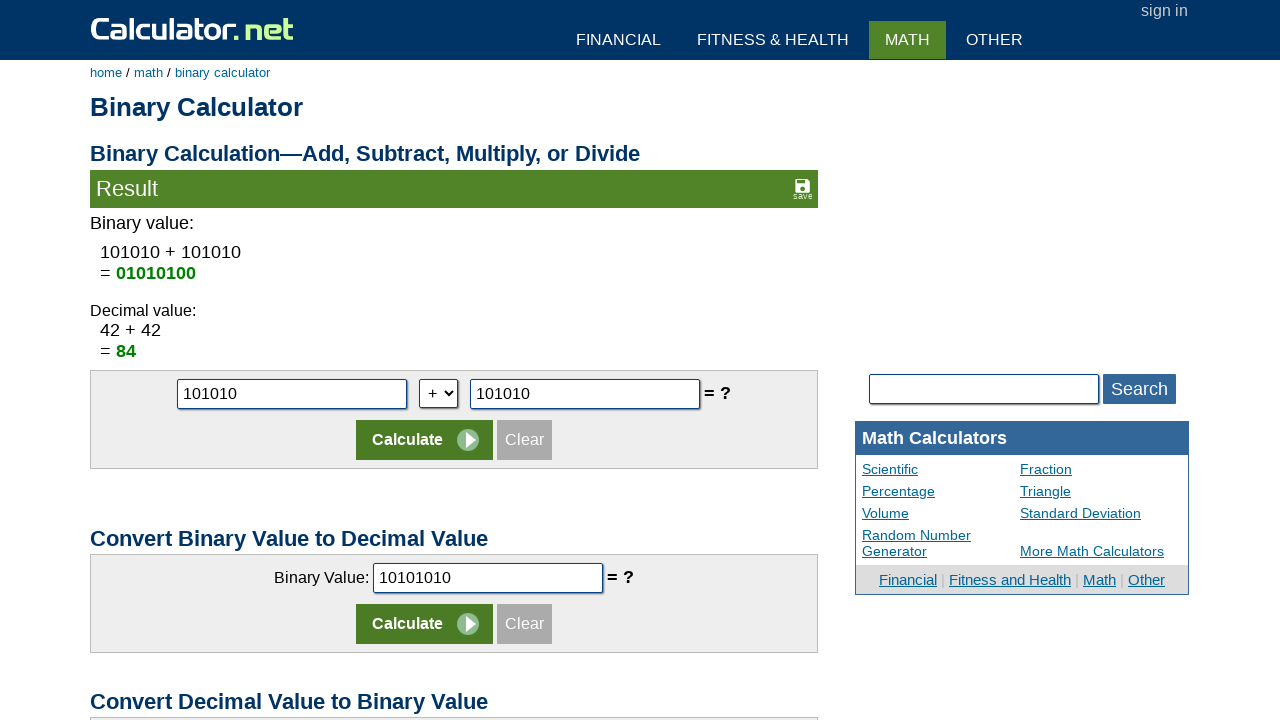